Tests number input by pressing the arrow up key to increment the value

Starting URL: https://the-internet.herokuapp.com/inputs

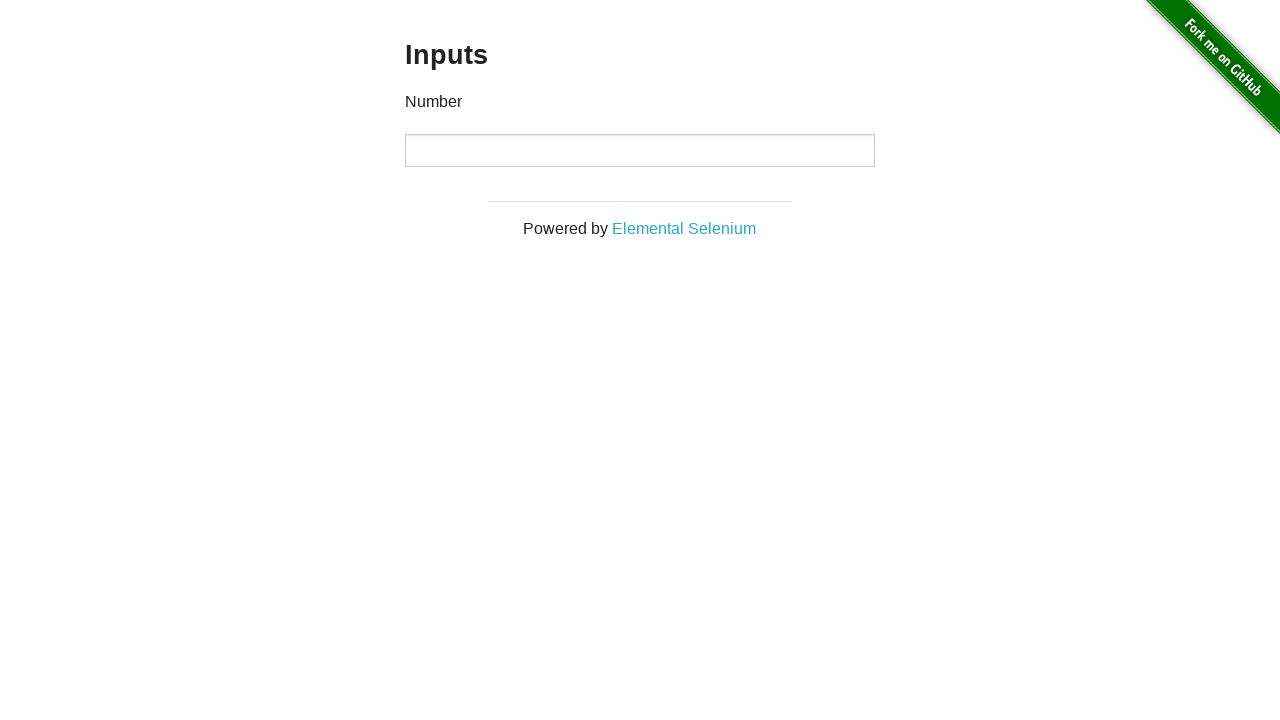

Number input element loaded and ready
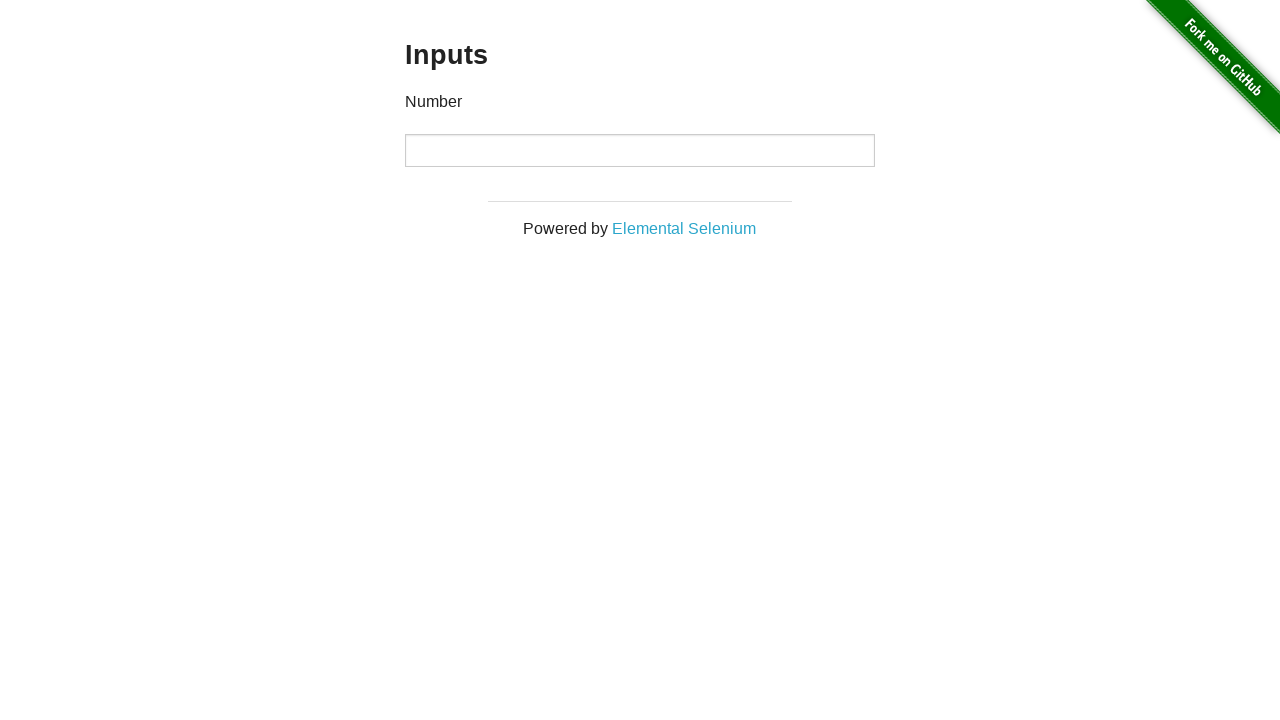

Pressed ArrowUp key to increment number input value on input[type='number']
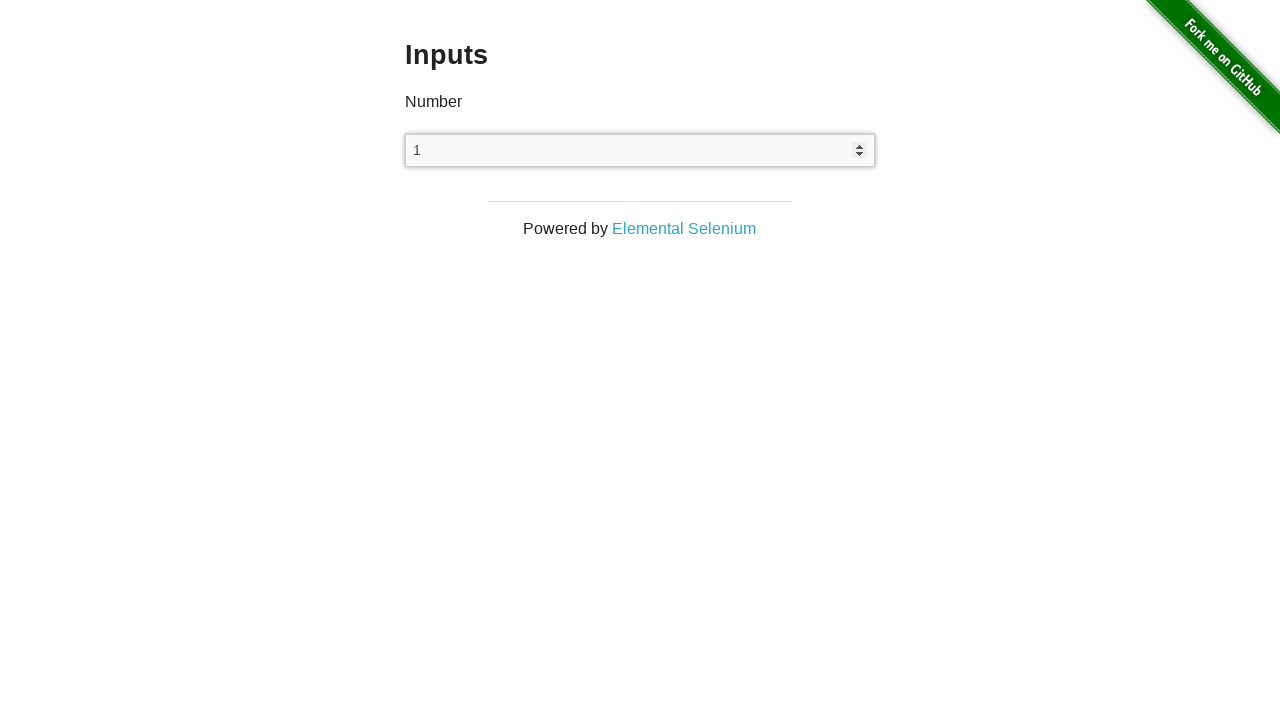

Clicked body to blur the input field at (640, 118) on body
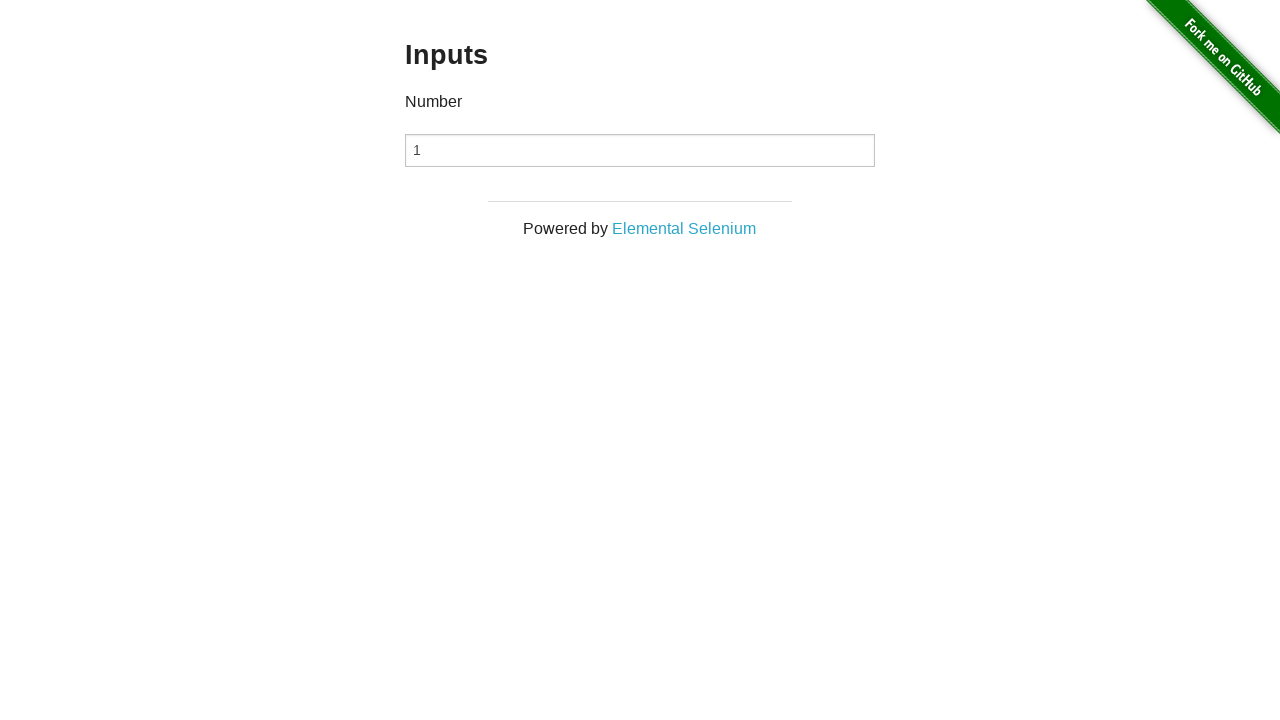

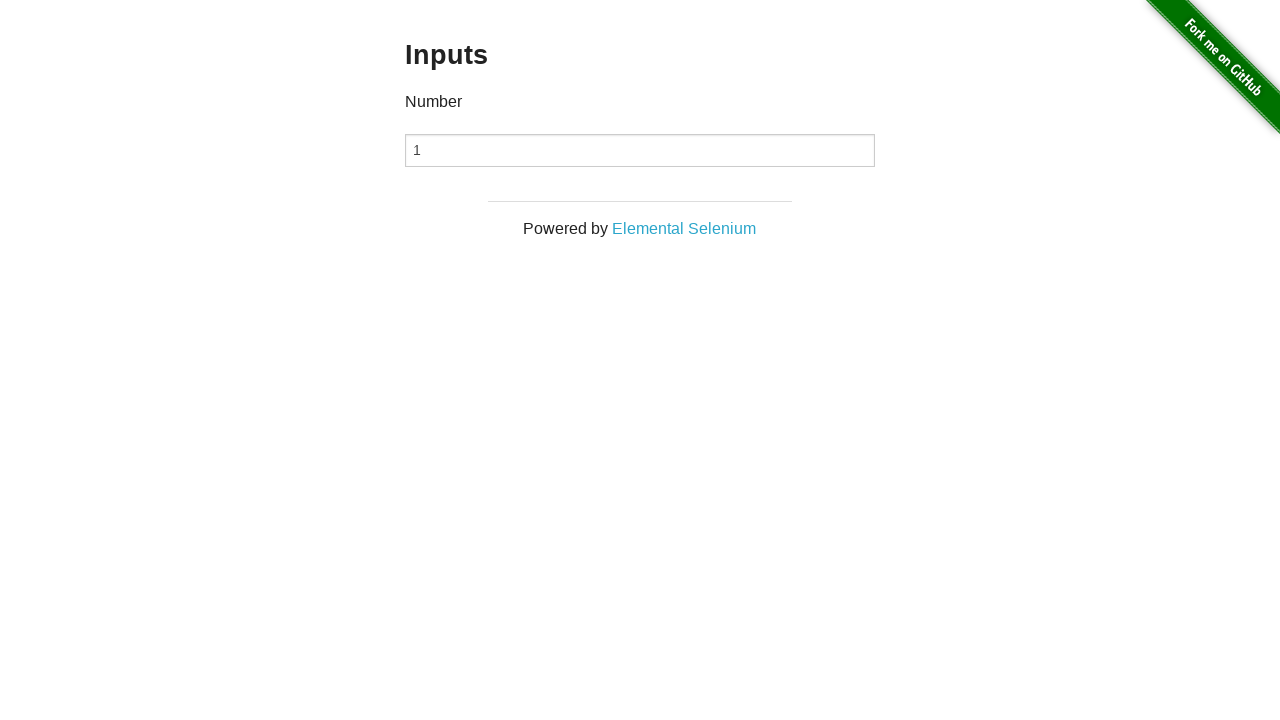